Tests the bus ticket booking form by entering a source location (HYDERABAD) in the boarding place input field using XPath selectors.

Starting URL: https://www.apsrtconline.in/

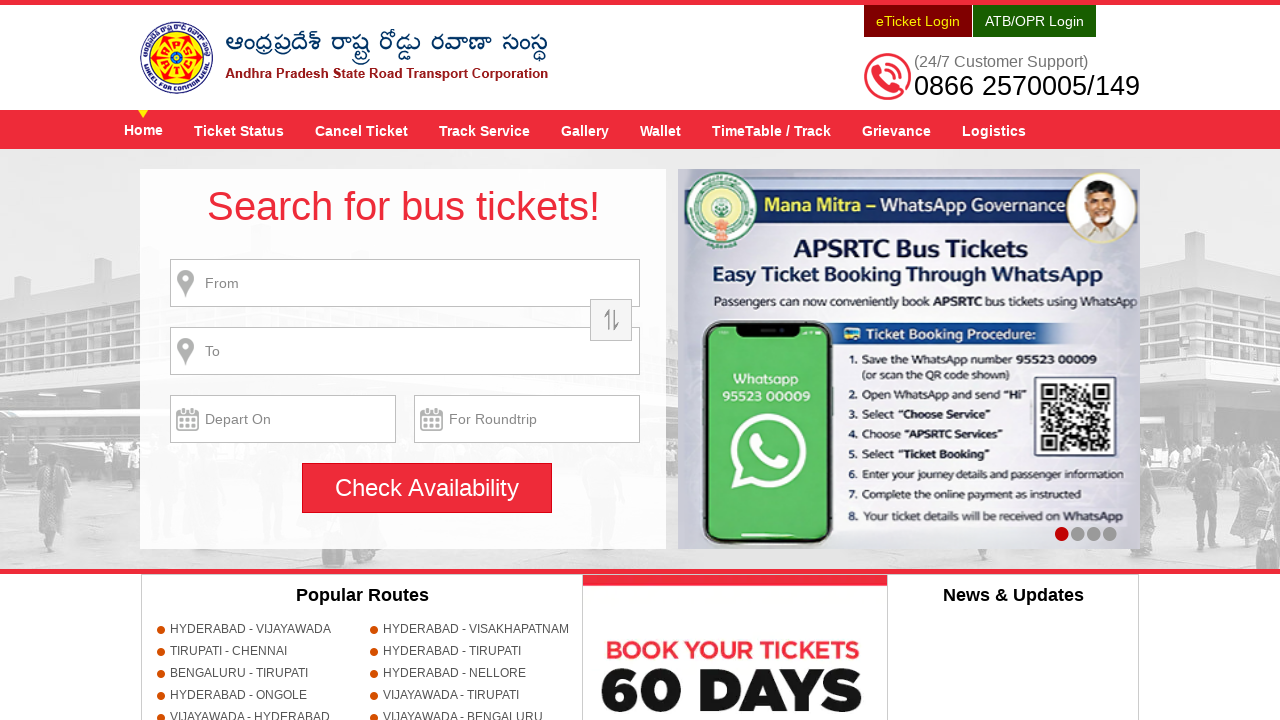

Filled boarding place field with 'HYDERABAD' using XPath selector on //*[@id='fromPlaceName']
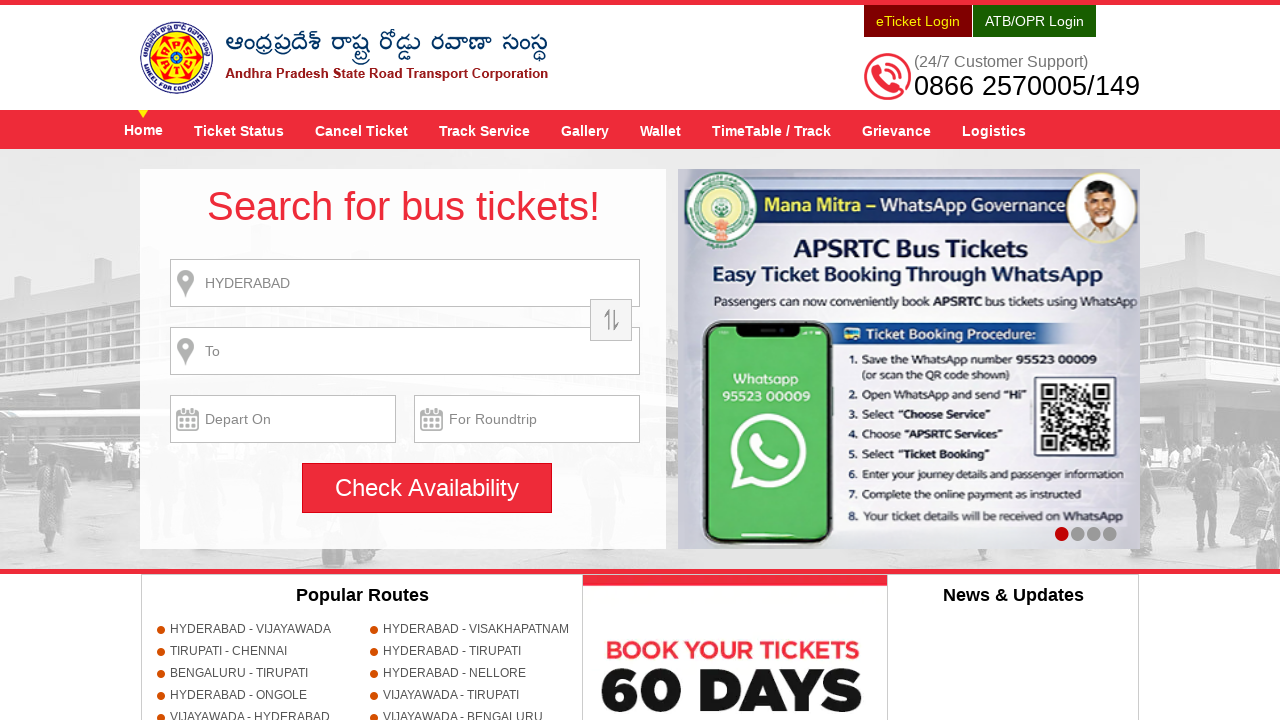

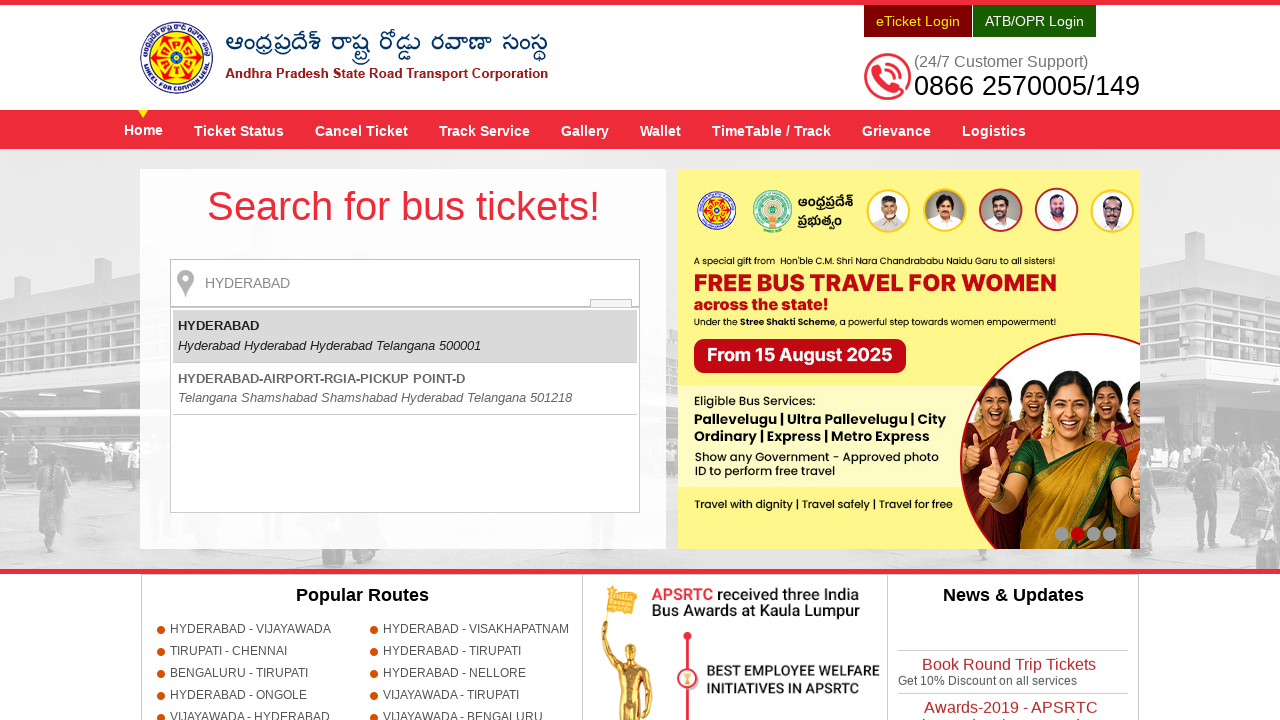